Tests browser multi-window handling by clicking social media links (Twitter, Facebook, YouTube, LinkedIn) that open new windows, then iterates through all windows, closes the child windows, and switches back to the parent window.

Starting URL: https://opensource-demo.orangehrmlive.com/web/index.php/auth/login

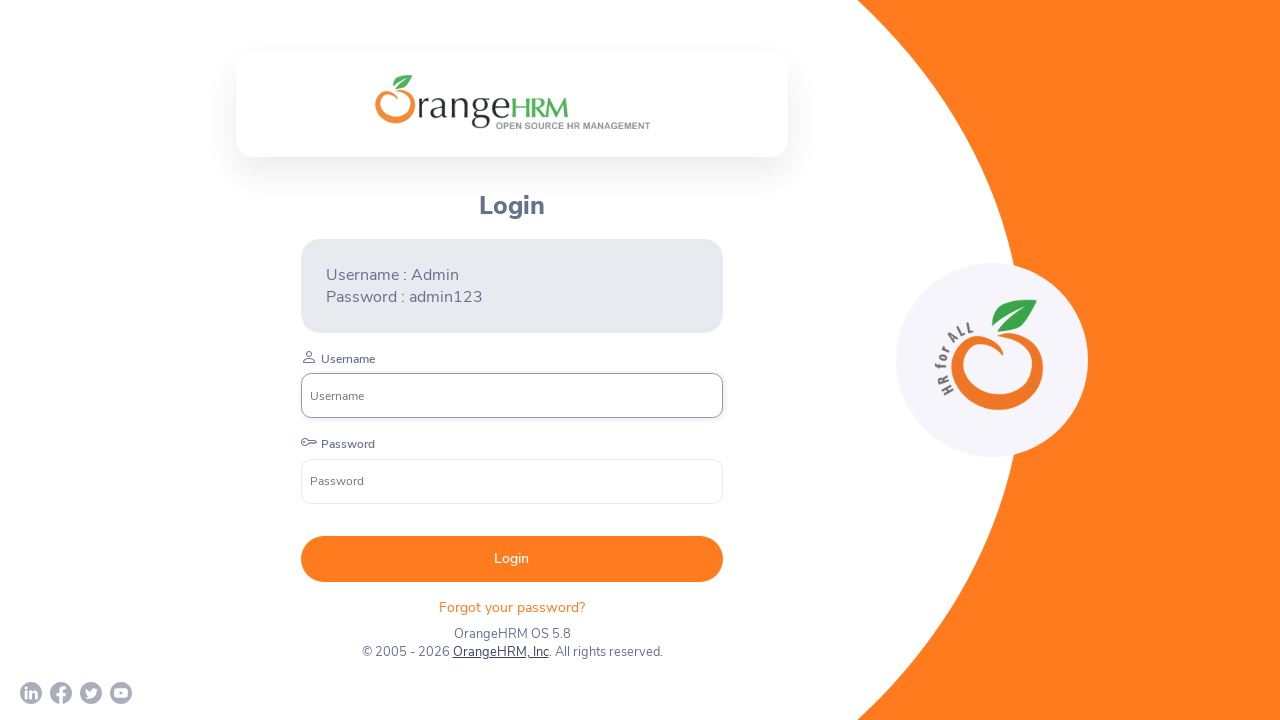

Waited for page to load (domcontentloaded)
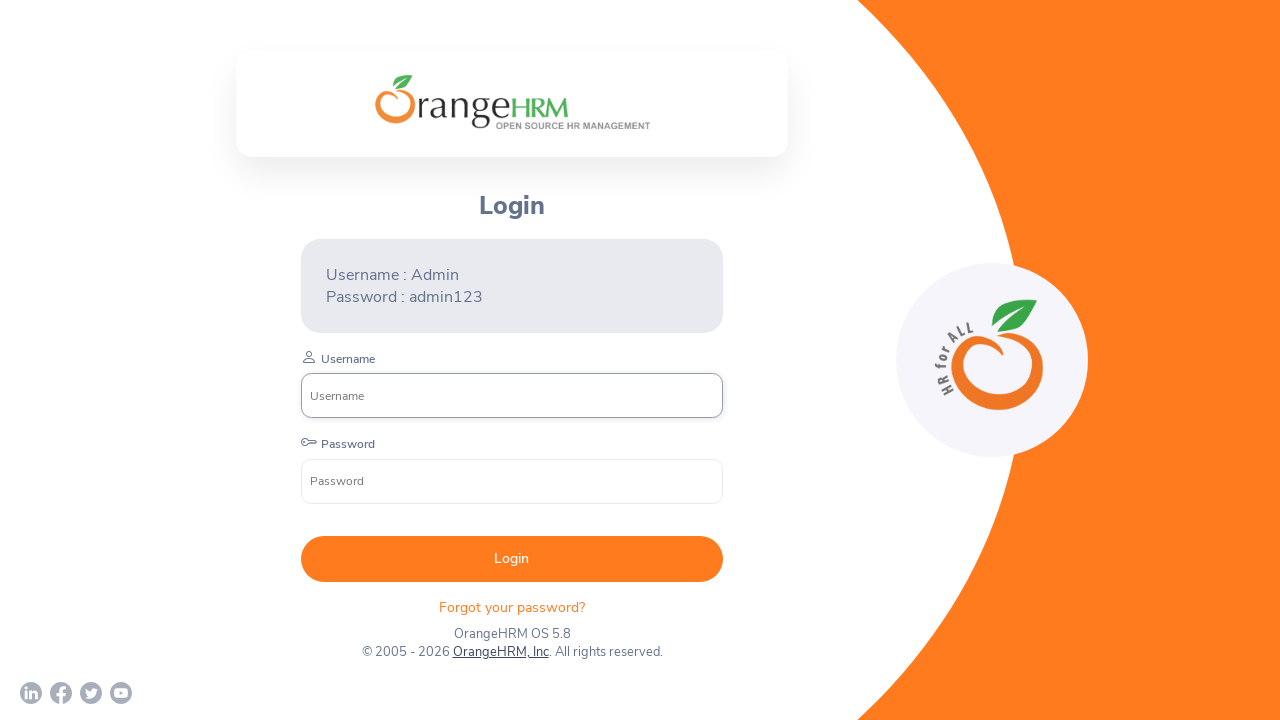

Clicked Twitter link, new window opened at (91, 693) on a[href*='twitter']
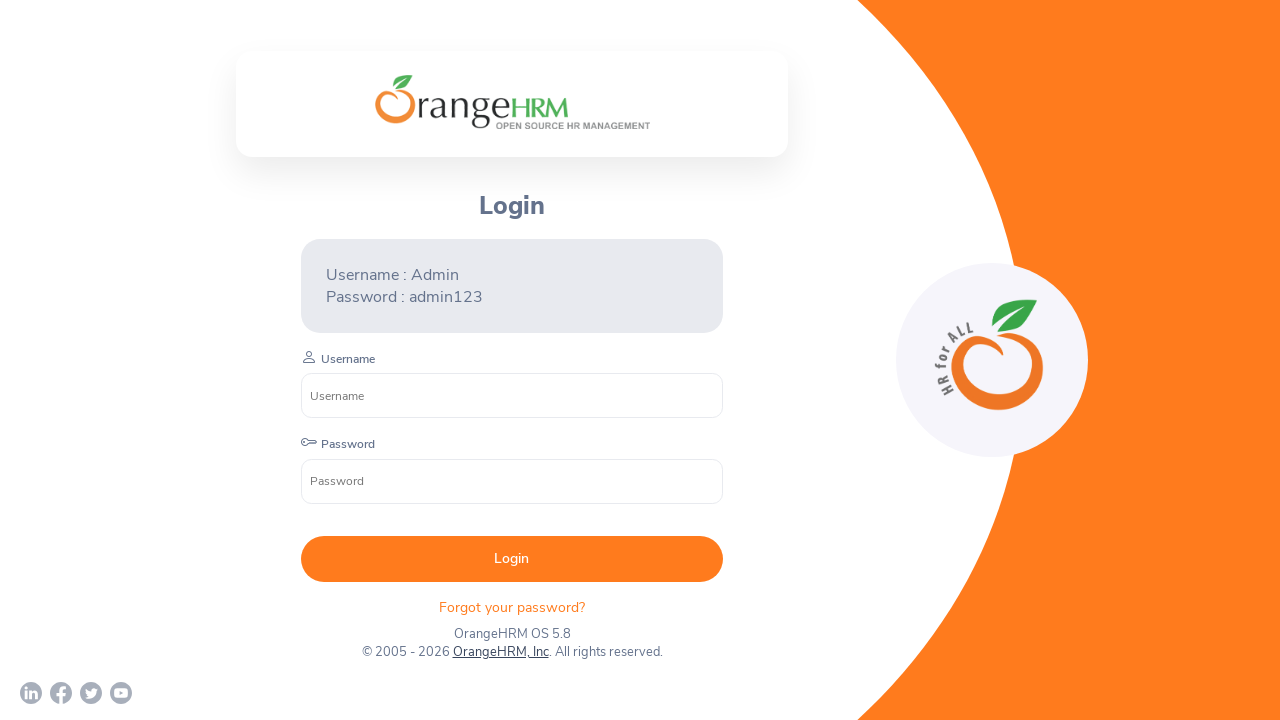

Clicked Facebook link, new window opened at (61, 693) on a[href*='facebook']
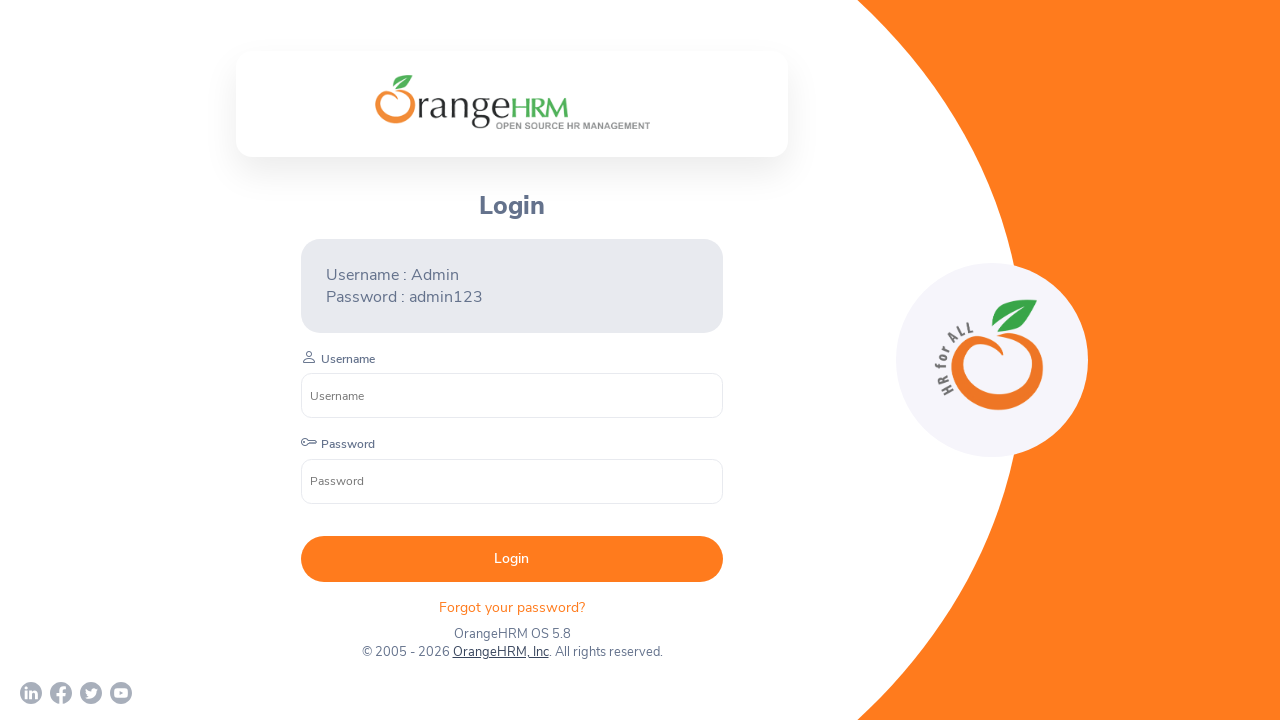

Clicked YouTube link, new window opened at (121, 693) on a[href*='youtube']
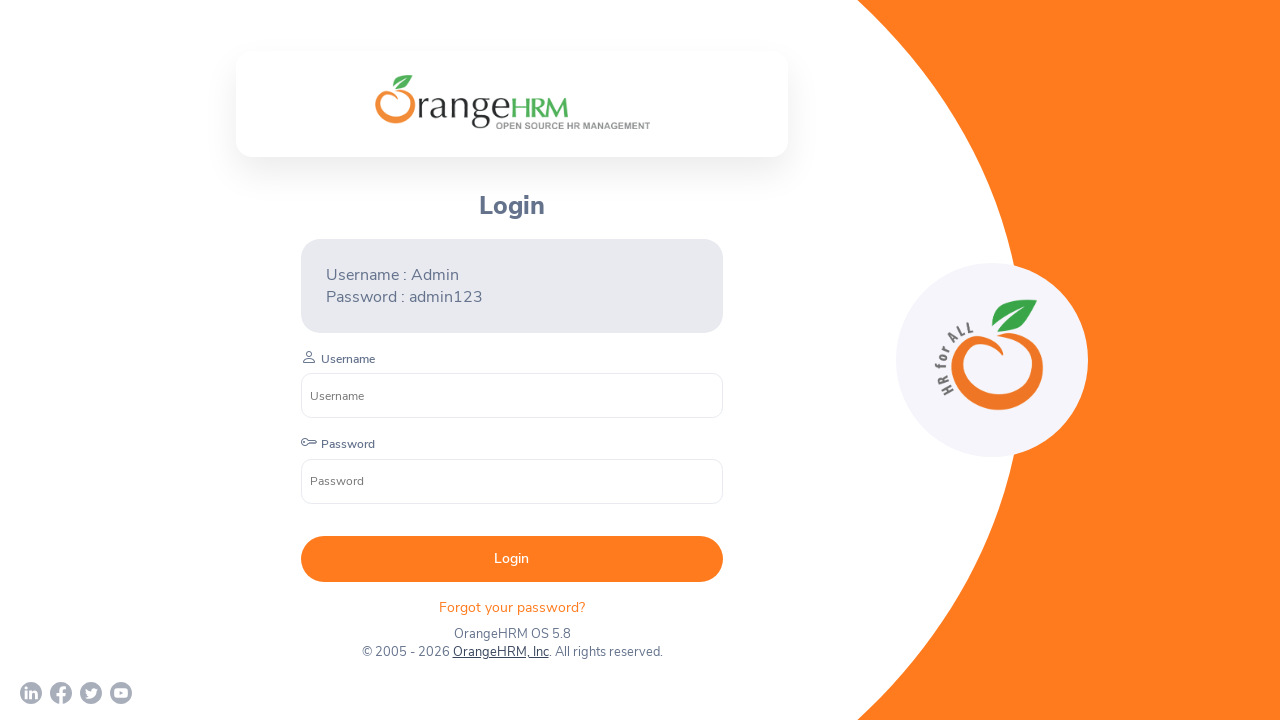

Clicked LinkedIn link, new window opened at (31, 693) on a[href*='linkedin']
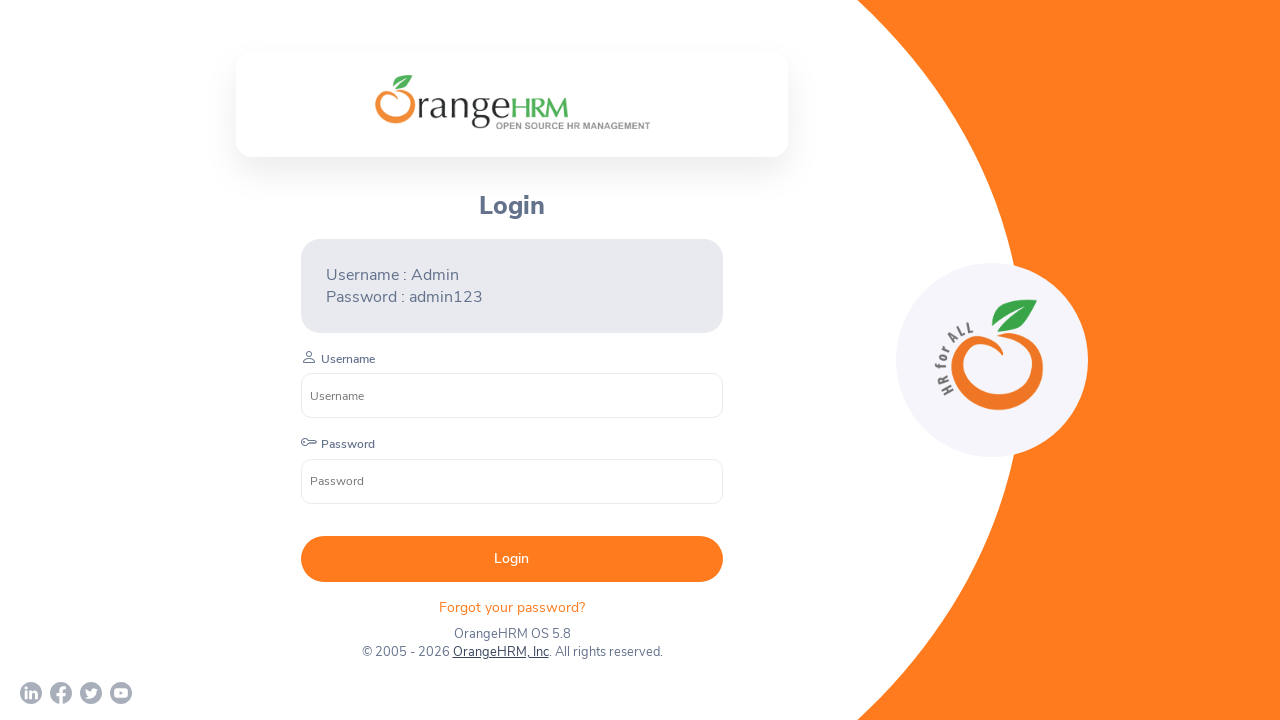

Retrieved all pages in context (total: 5)
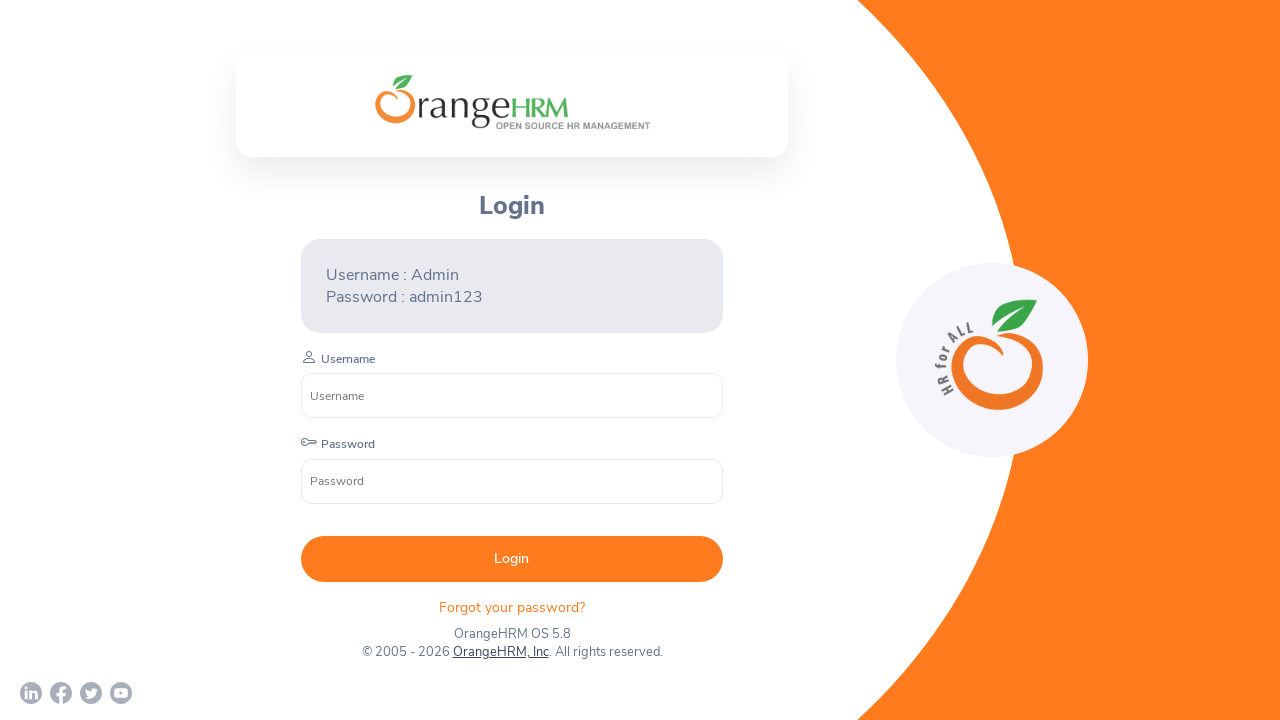

Closed child window
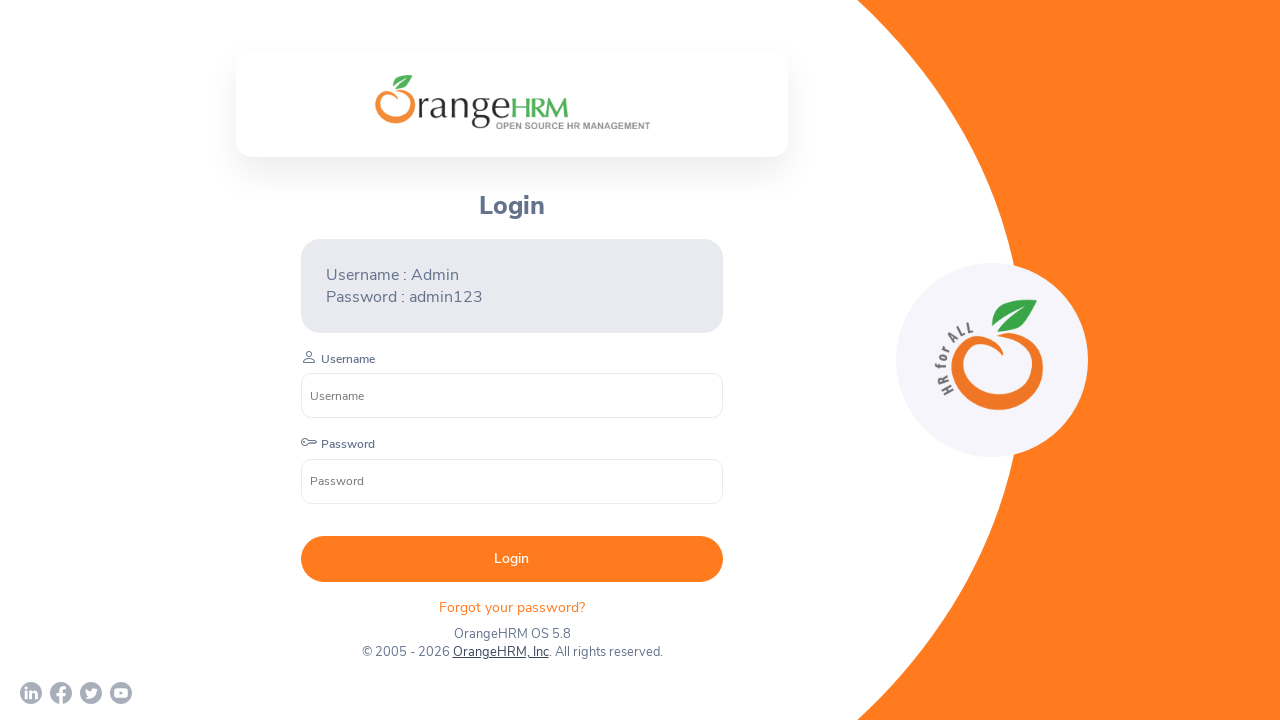

Closed child window
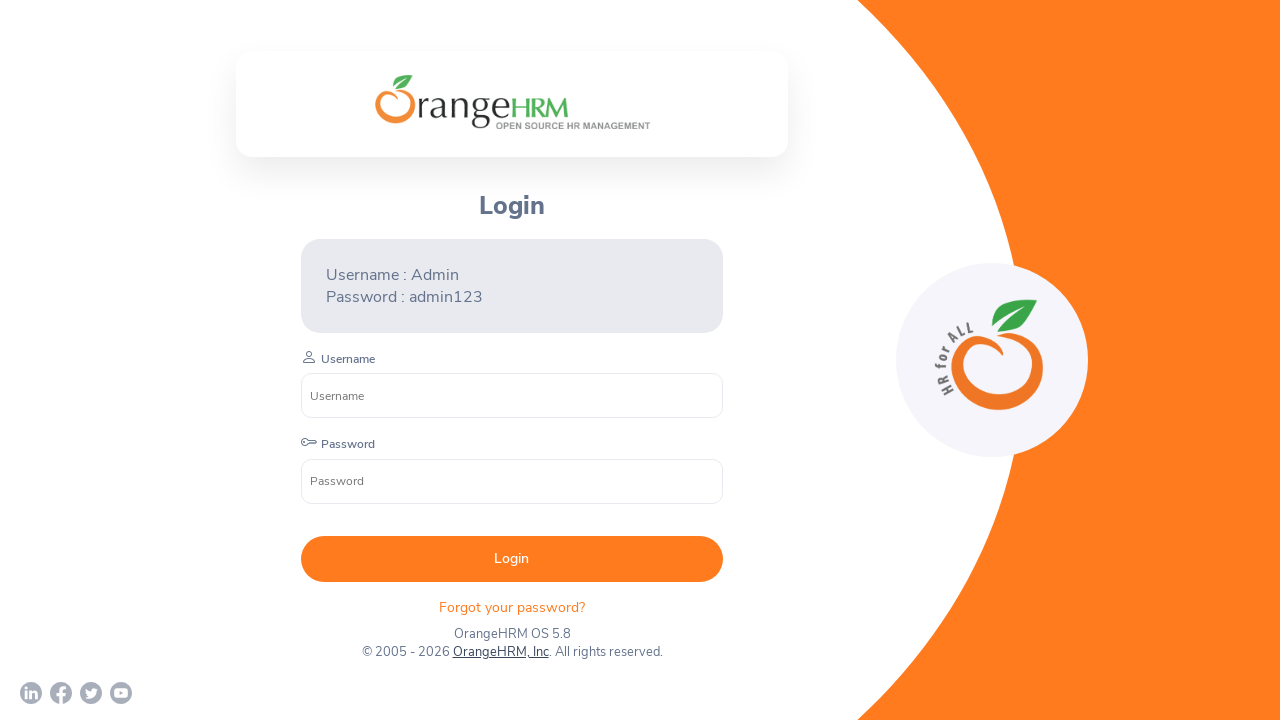

Closed child window
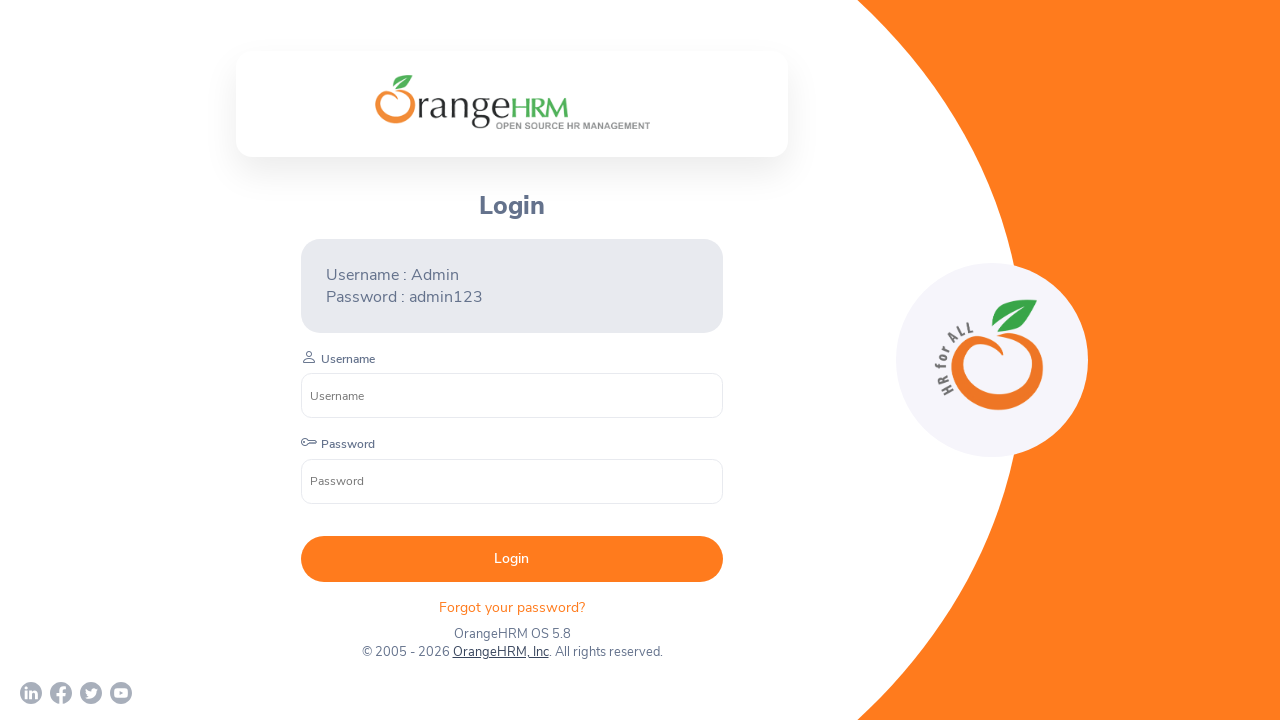

Closed child window
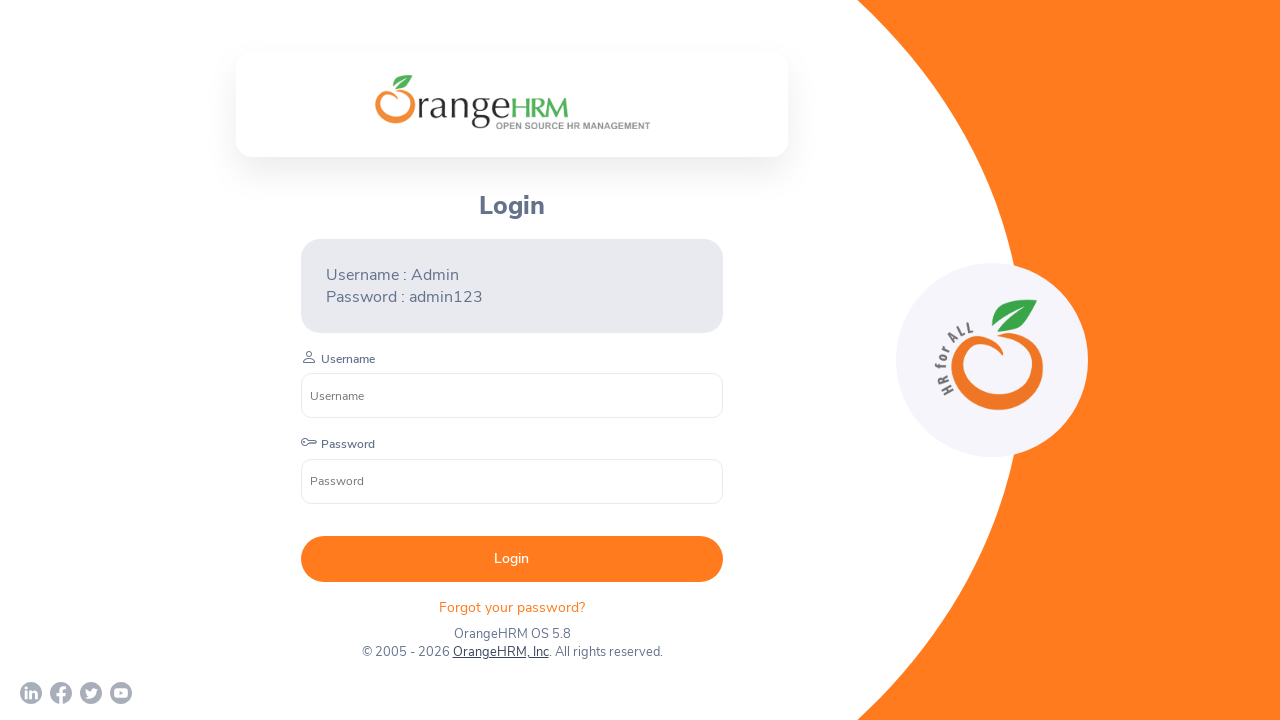

Brought focus back to parent window
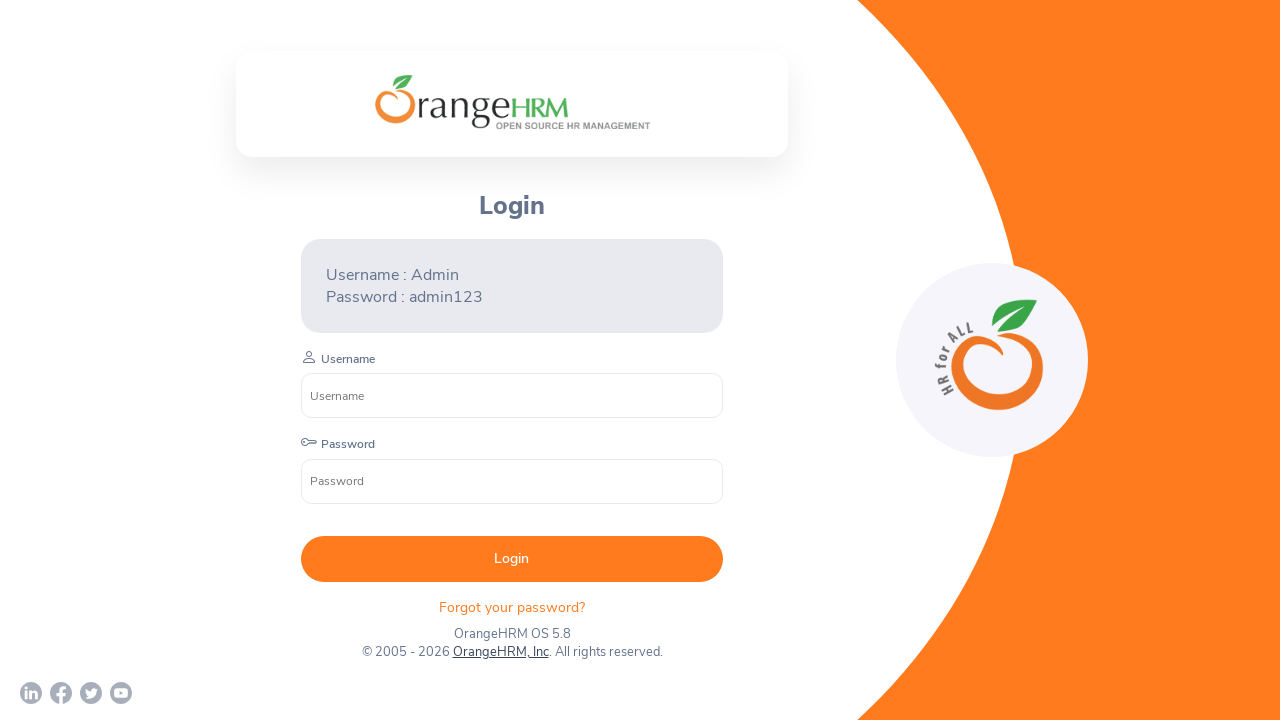

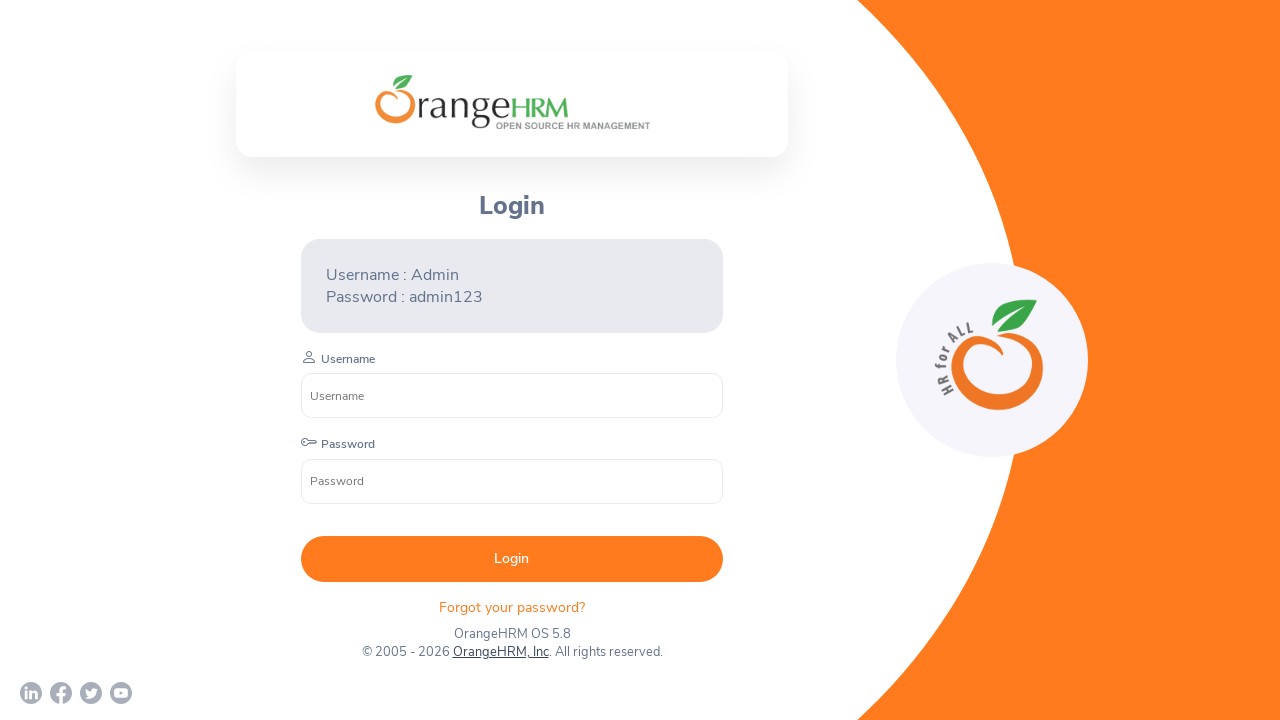